Tests navigation to the Elements section and verifies that all expected menu items are present in the menu list

Starting URL: https://demoqa.com/

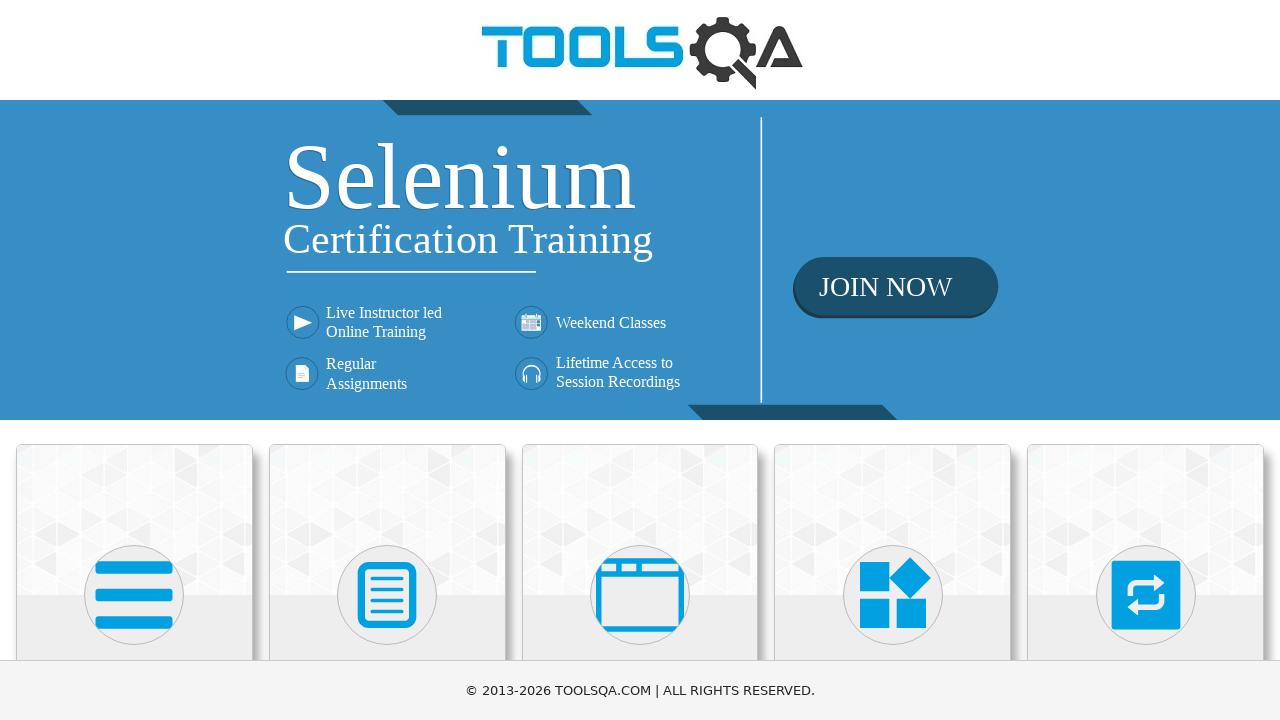

Scrolled down to make Book Store Application visible
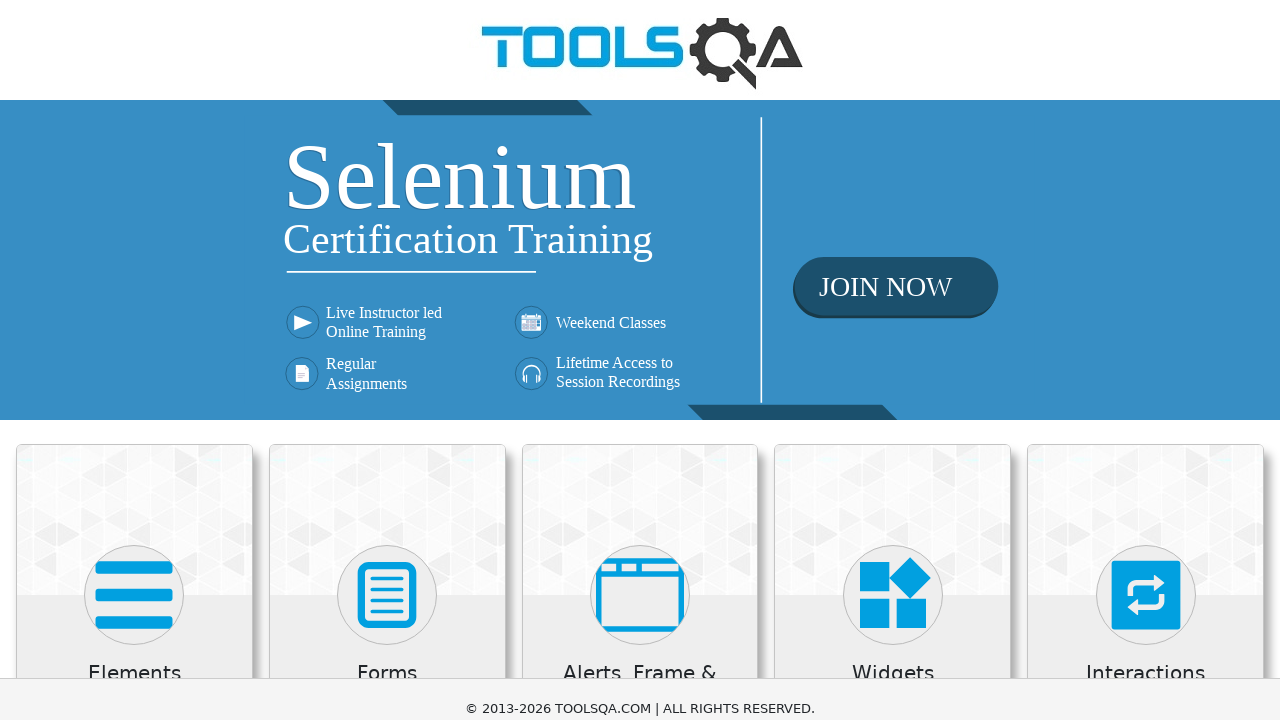

Clicked on Elements card at (134, 12) on xpath=//*[text()='Elements']
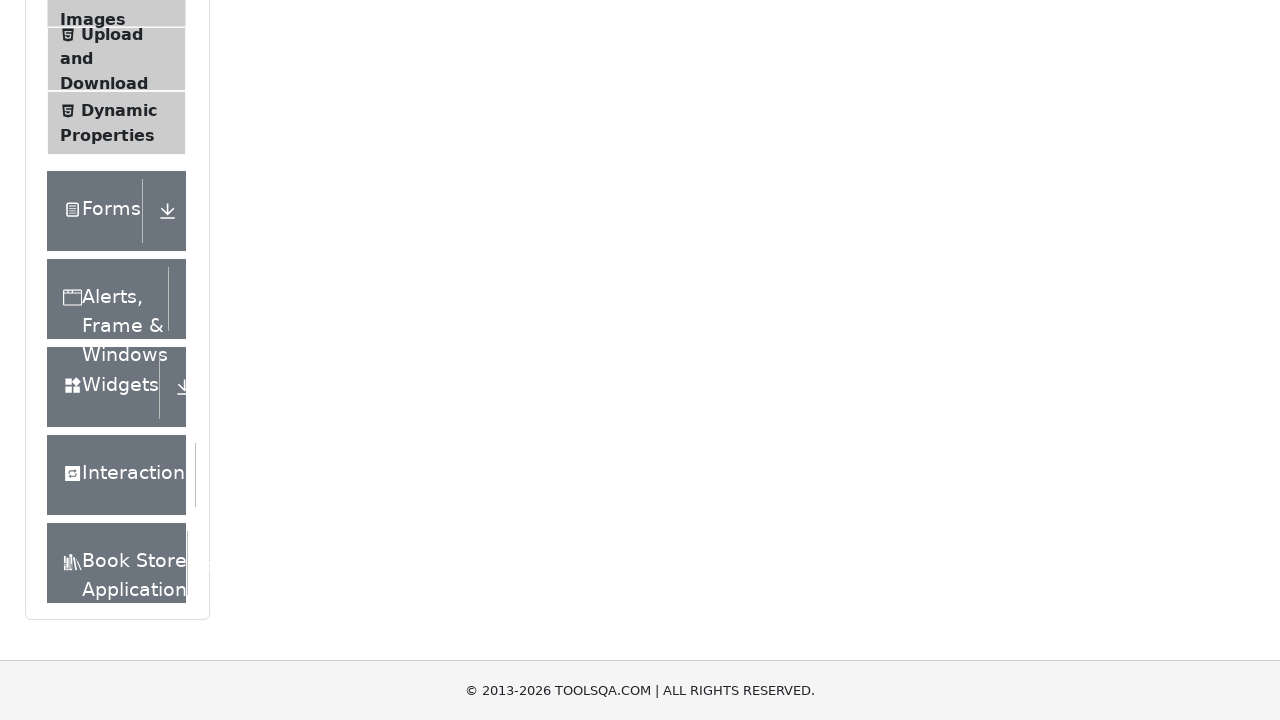

Menu list loaded successfully
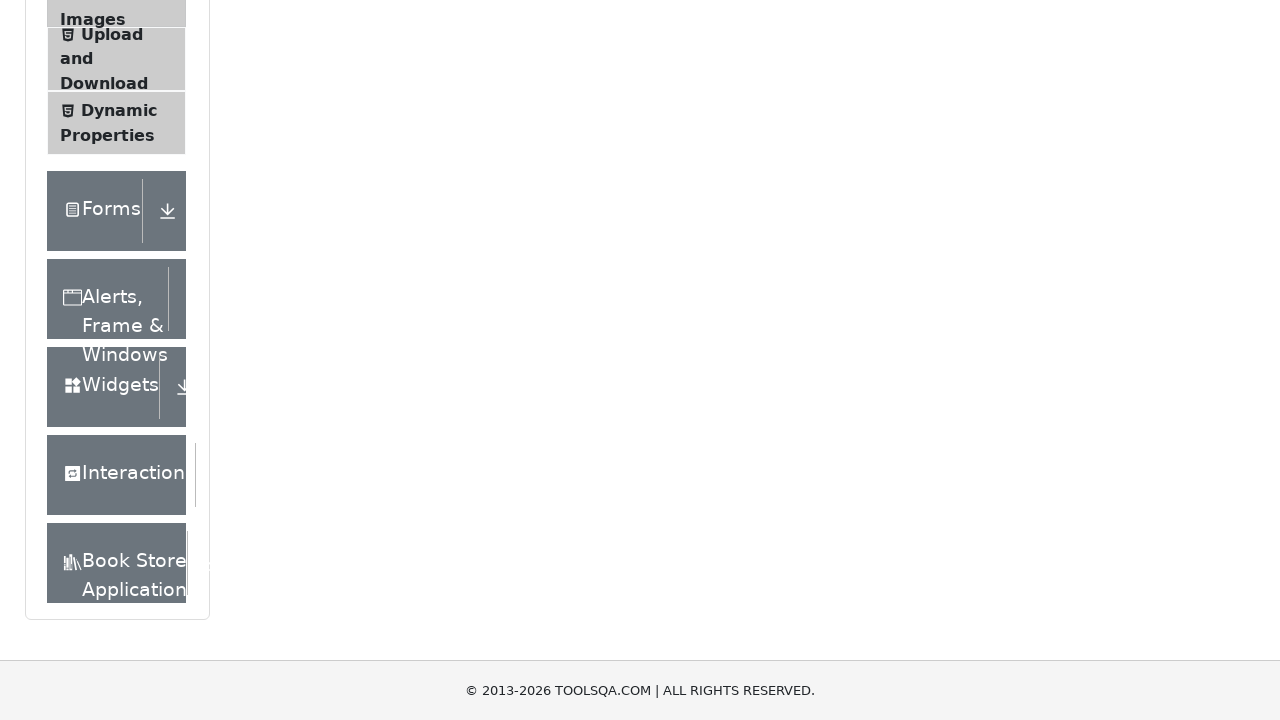

Verified 'Text Box' menu item is present
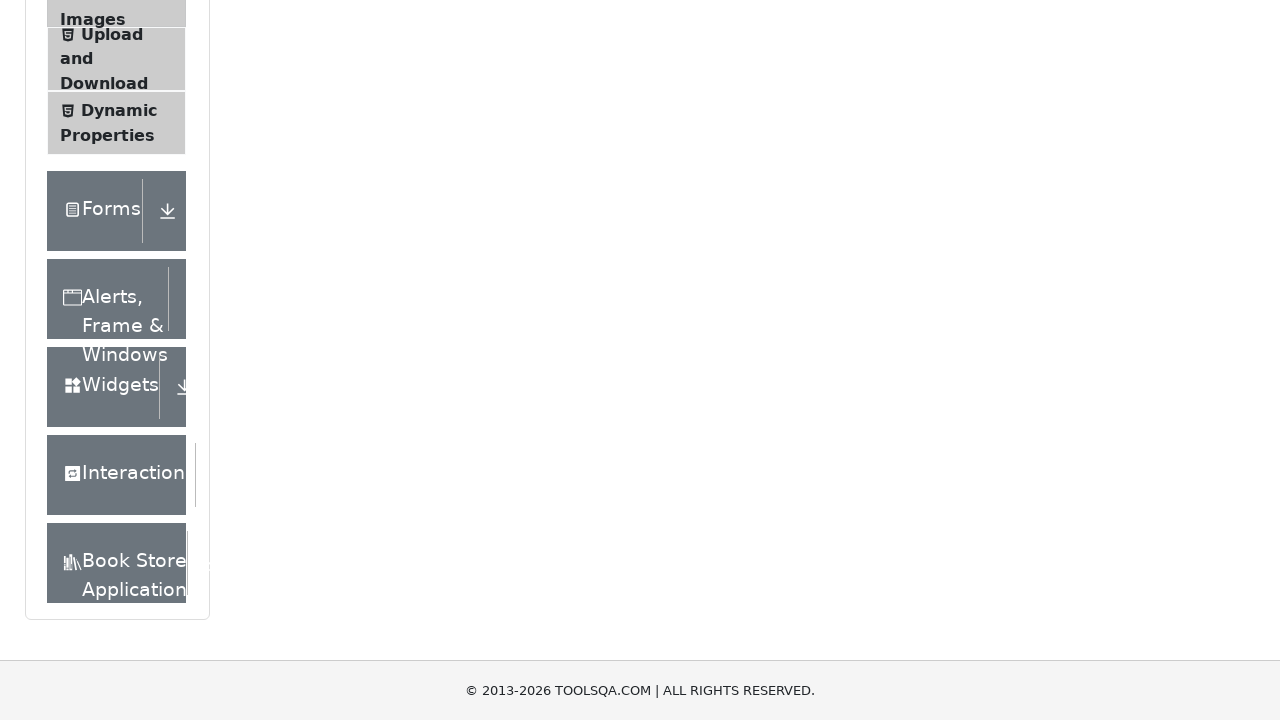

Verified 'Check Box' menu item is present
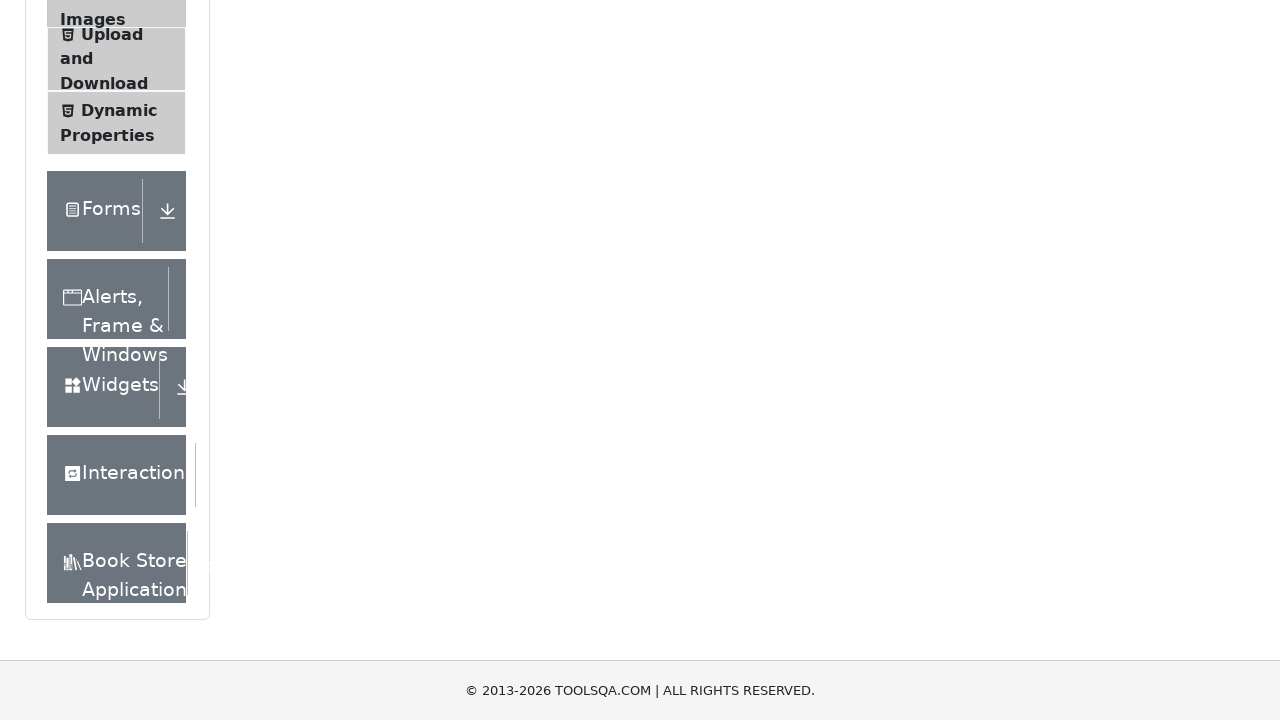

Verified 'Radio Button' menu item is present
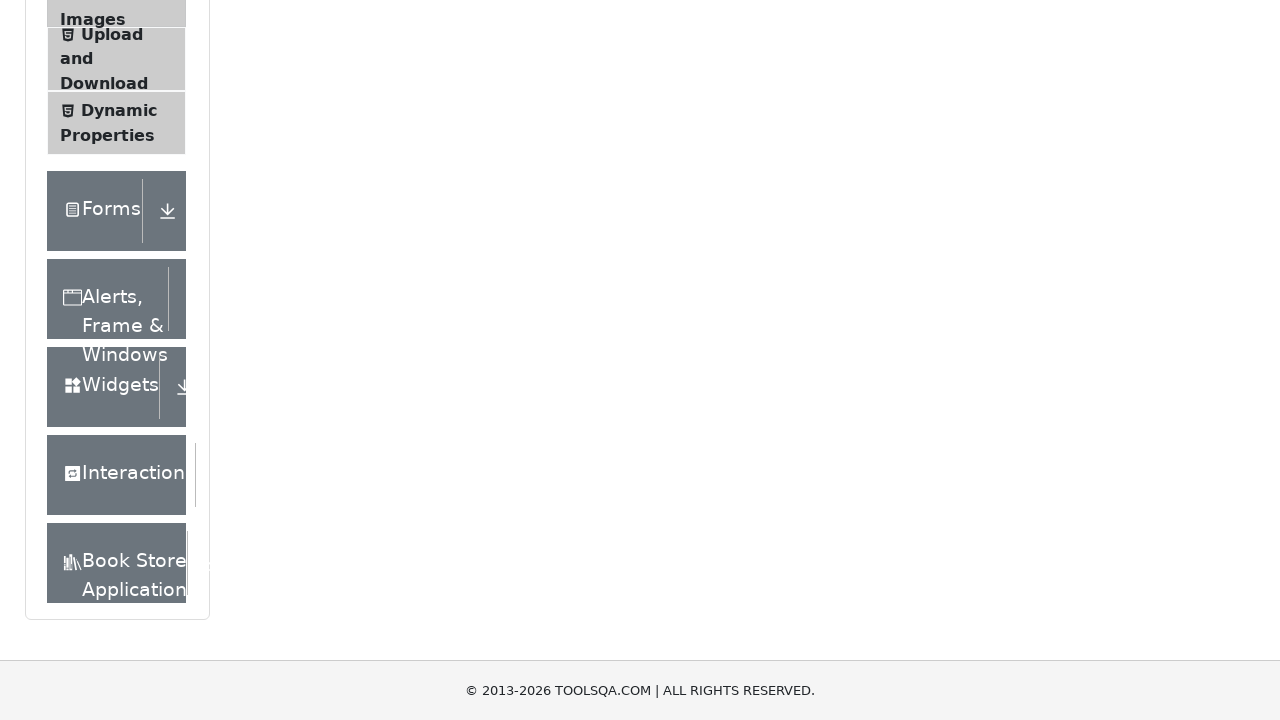

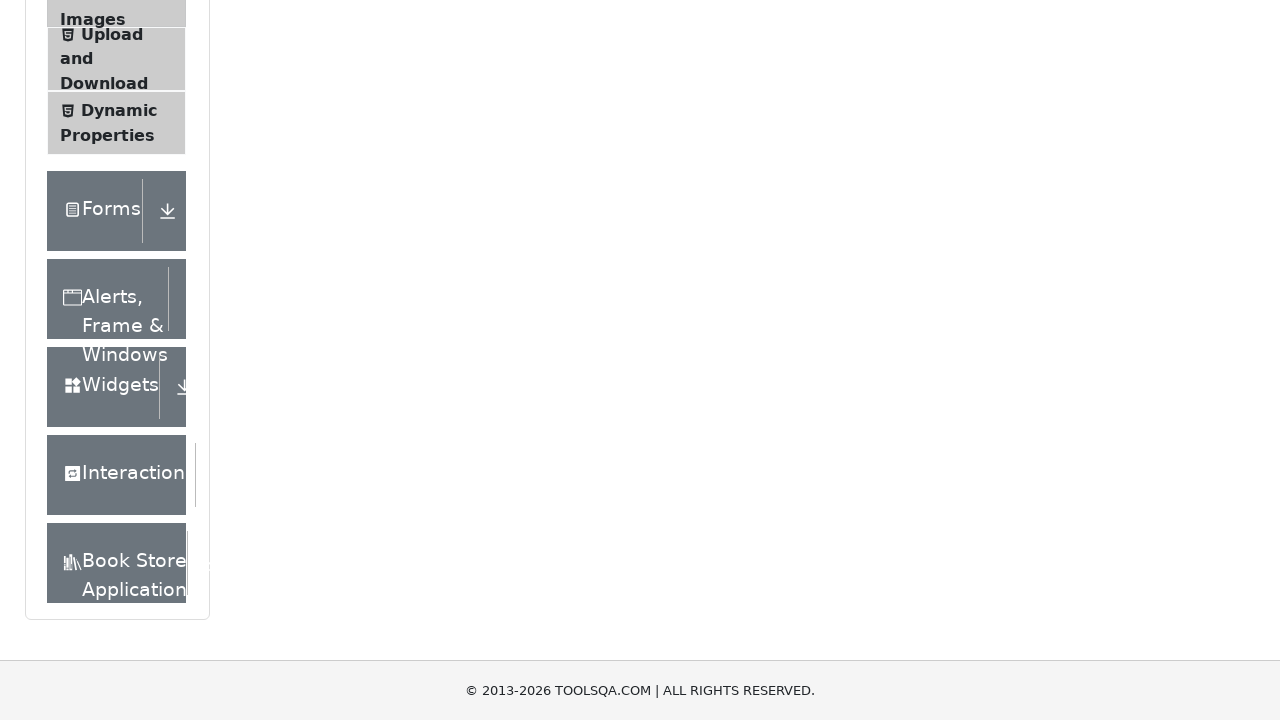